Tests single color autocomplete functionality by typing a color name (Red) and selecting it from the autocomplete dropdown

Starting URL: https://demoqa.com/auto-complete

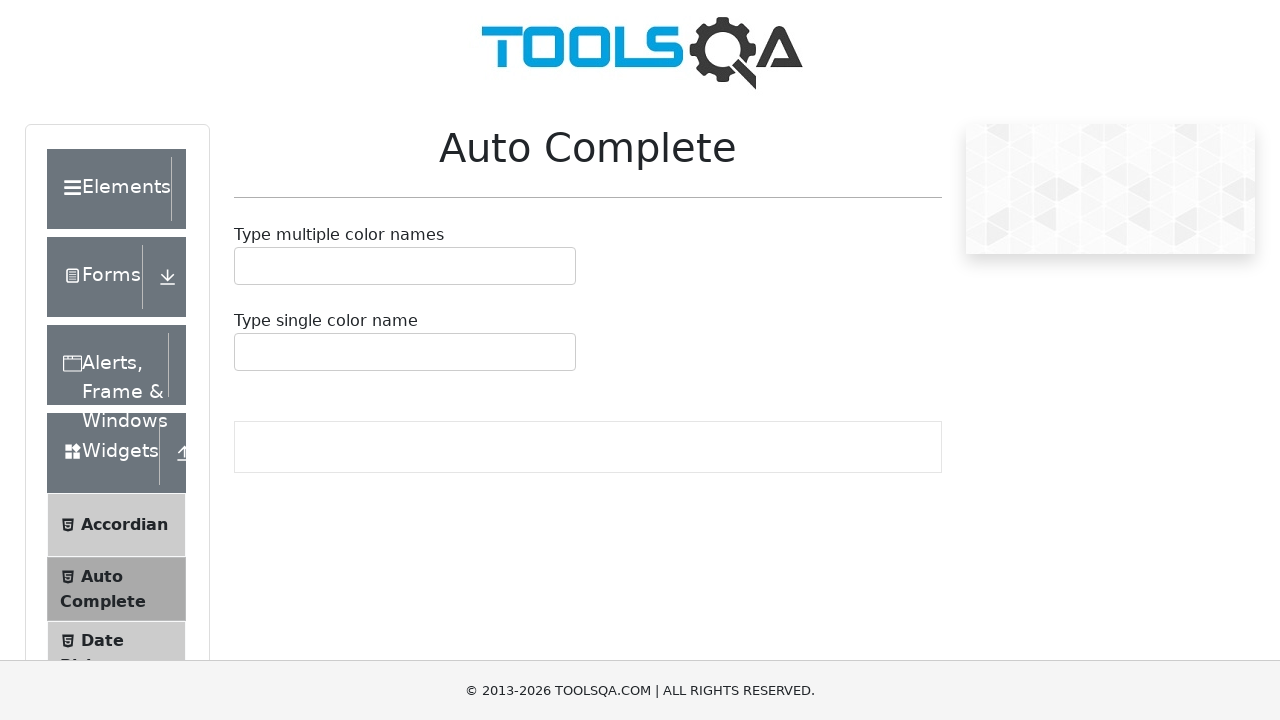

Filled single autocomplete input field with 'Red' on #autoCompleteSingleInput
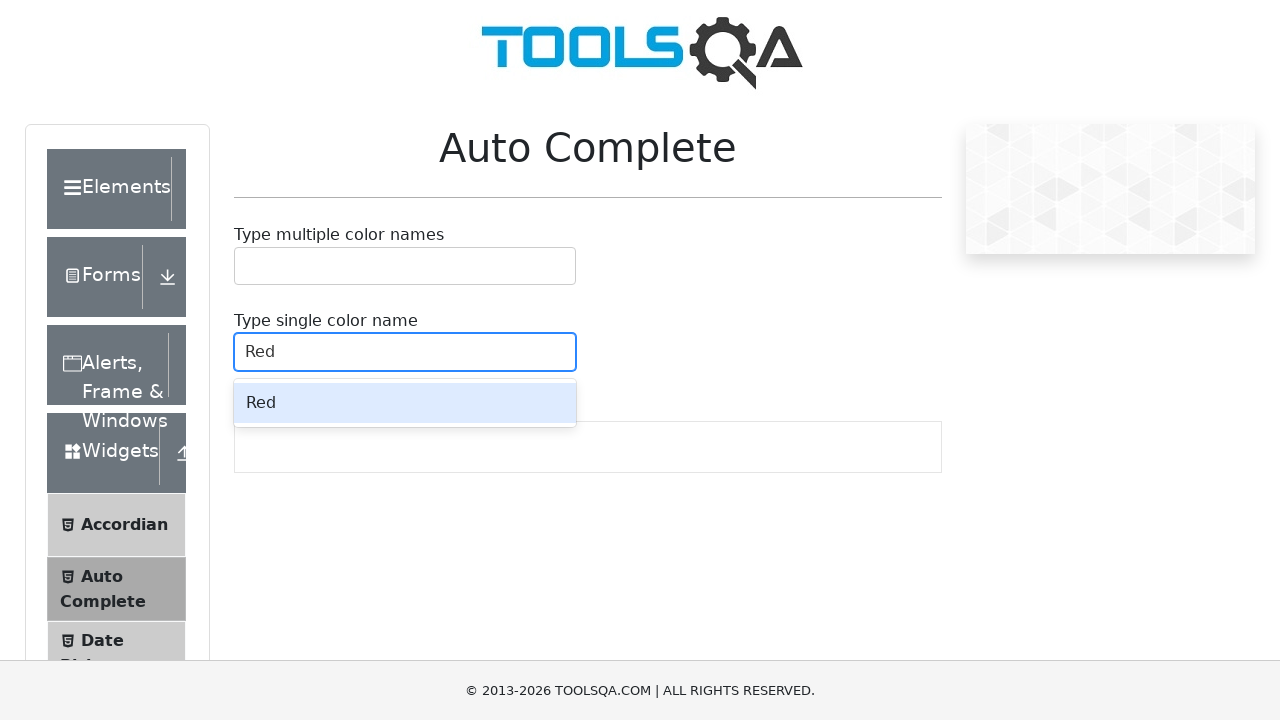

Autocomplete dropdown options appeared
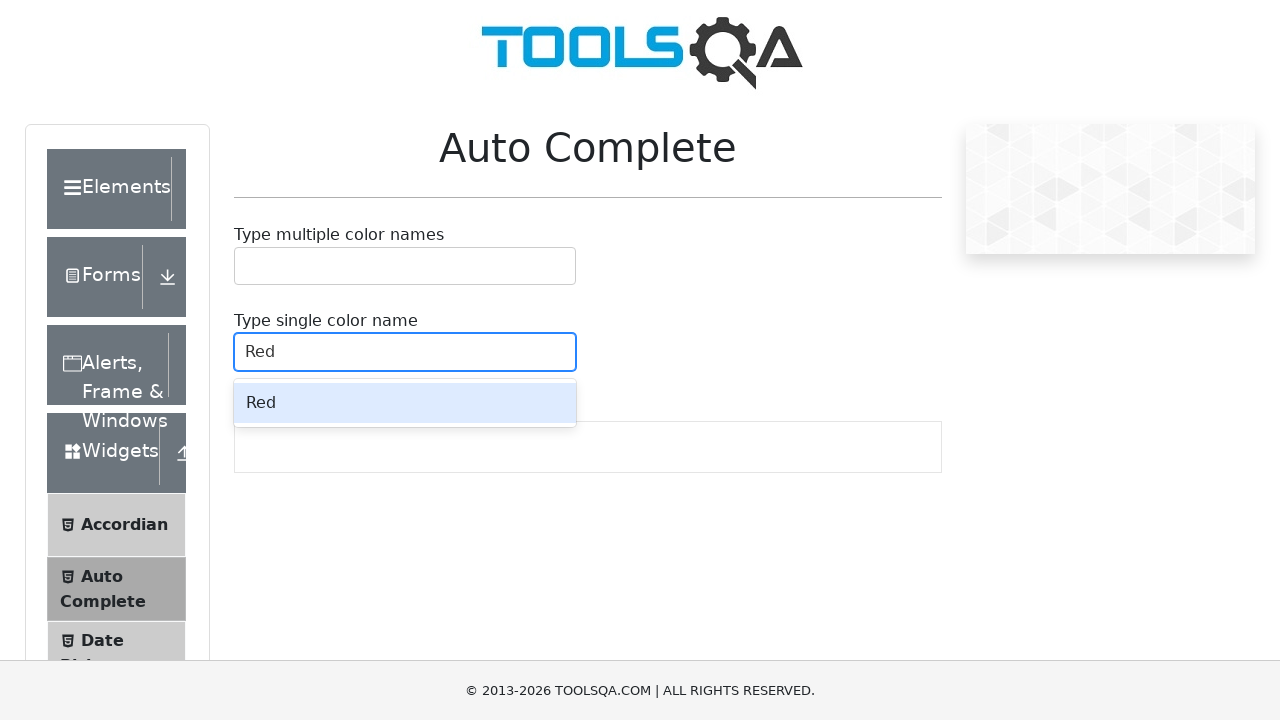

Selected 'Red' option from autocomplete dropdown at (405, 403) on .auto-complete__option:has-text('Red')
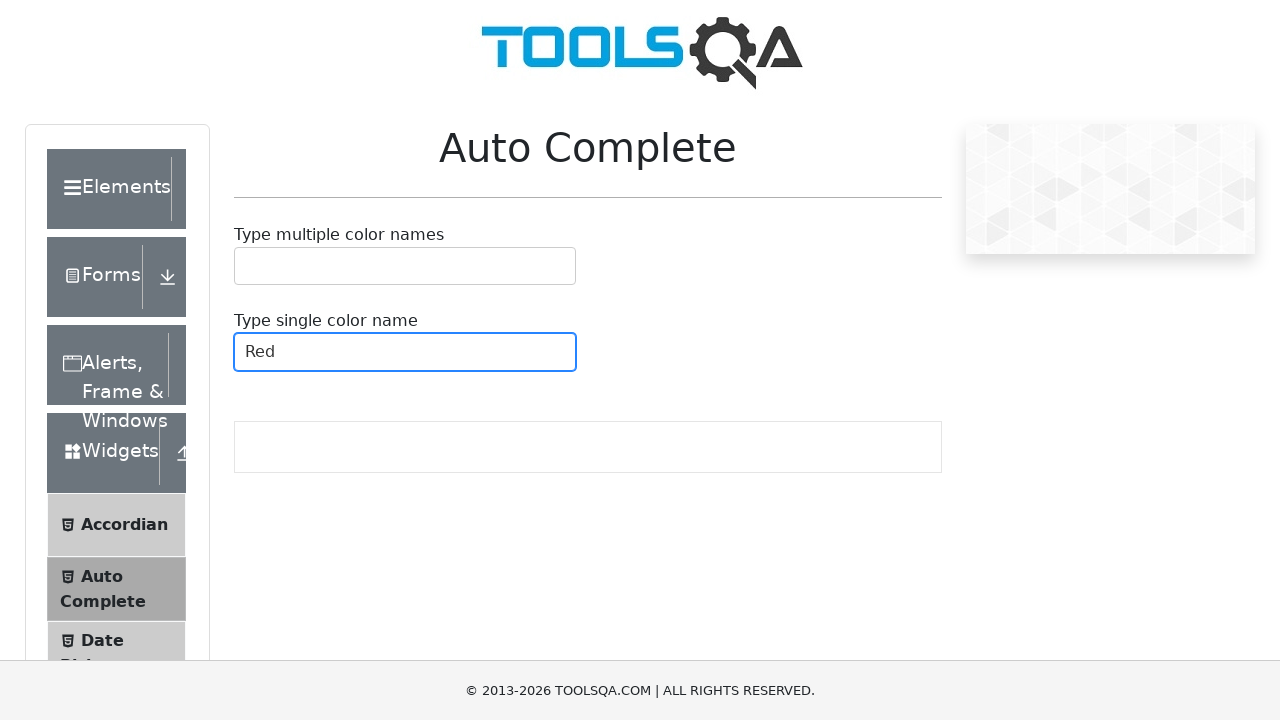

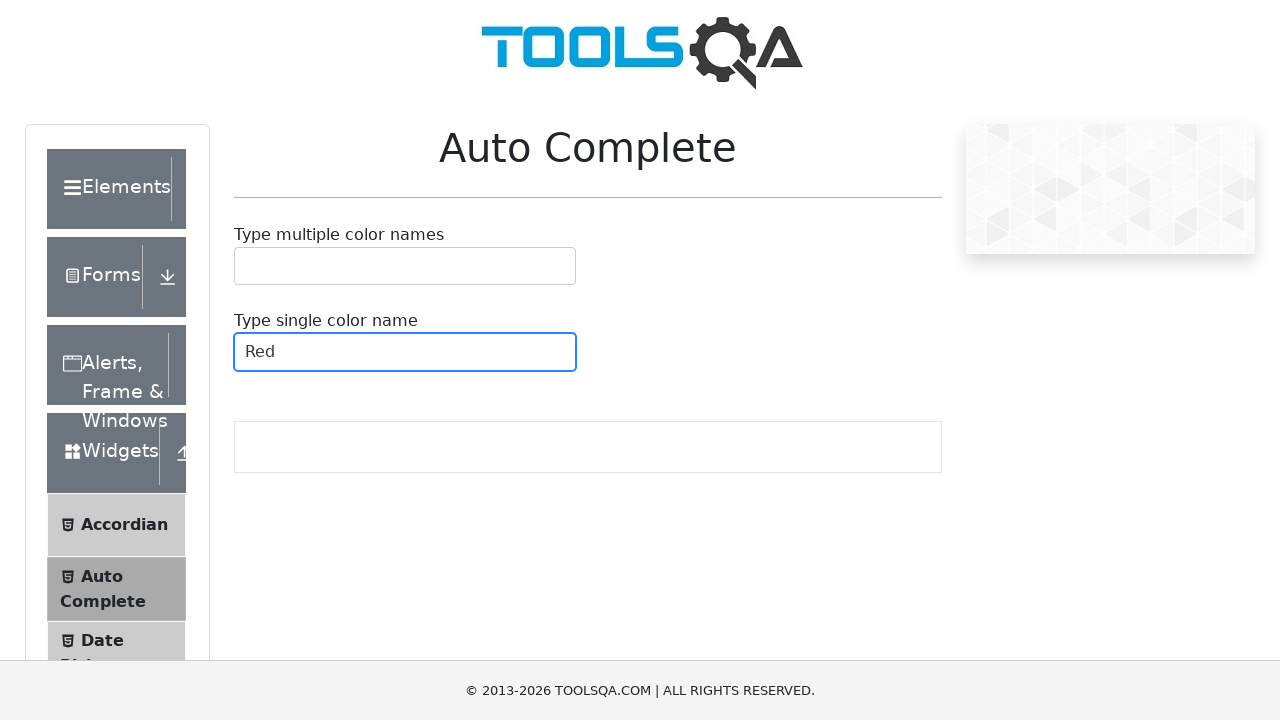